Tests nested iframe interaction by reading paragraph text from an outer frame, switching to a nested inner frame to fill input fields with that text, then clicking a Sign Up button and verifying the success message.

Starting URL: https://demoapps.qspiders.com/ui/frames/nested?sublist=1

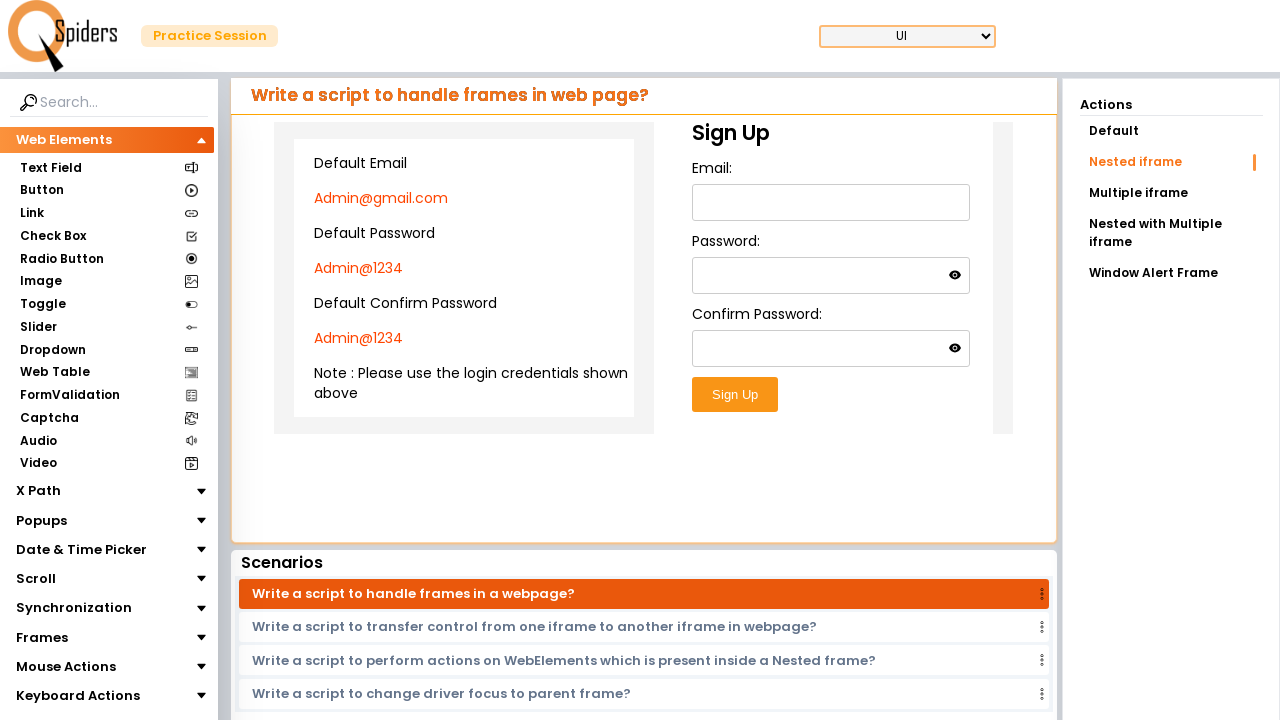

Waited for page to load (2000ms timeout)
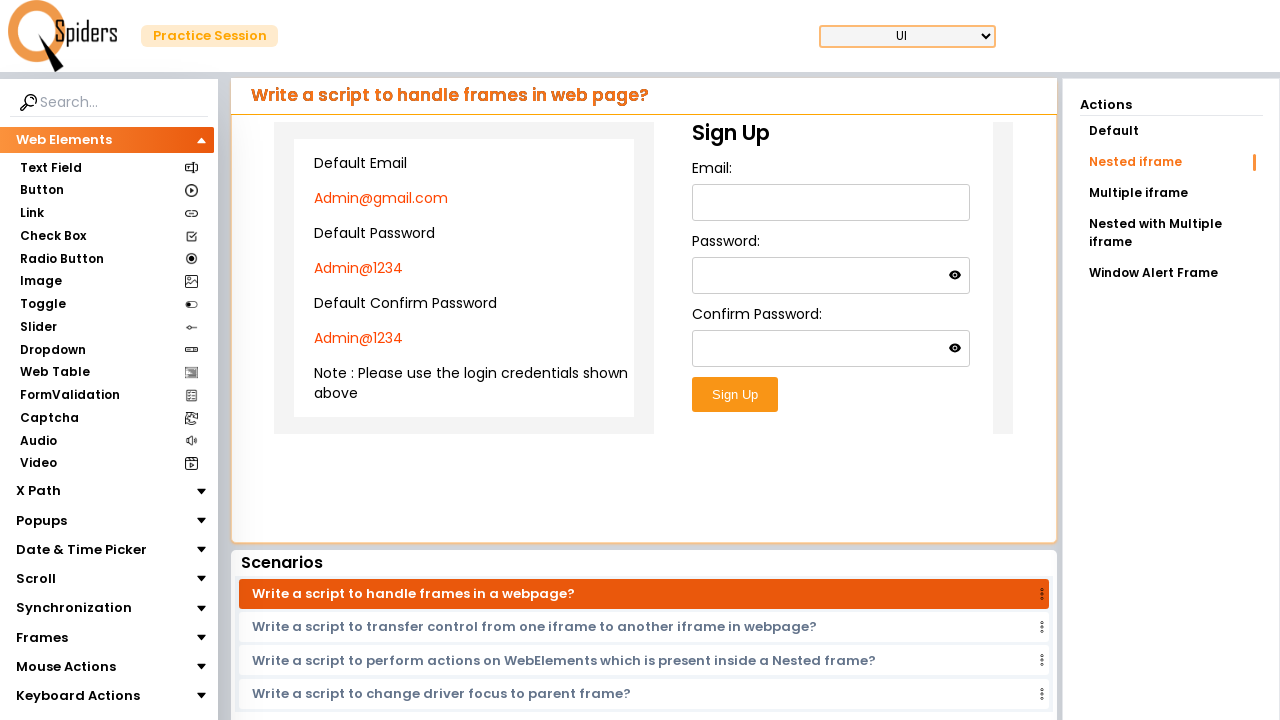

Located the outer iframe
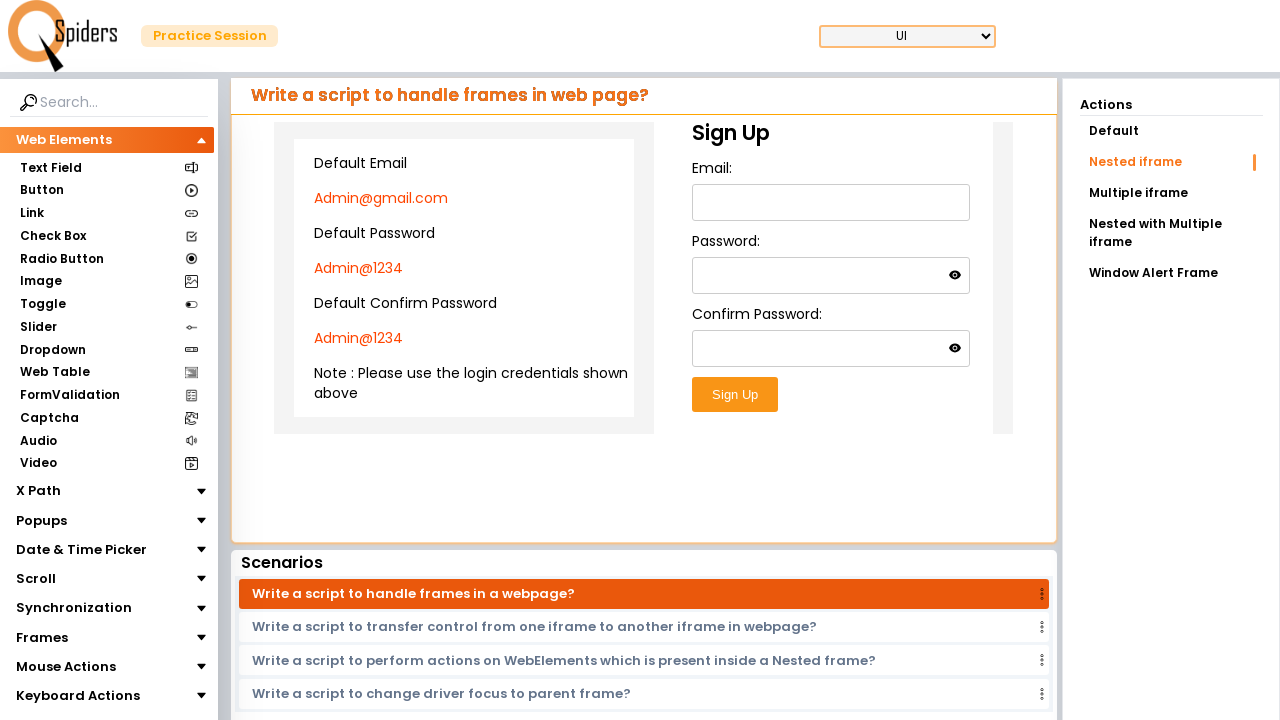

Retrieved all paragraph elements from outer frame
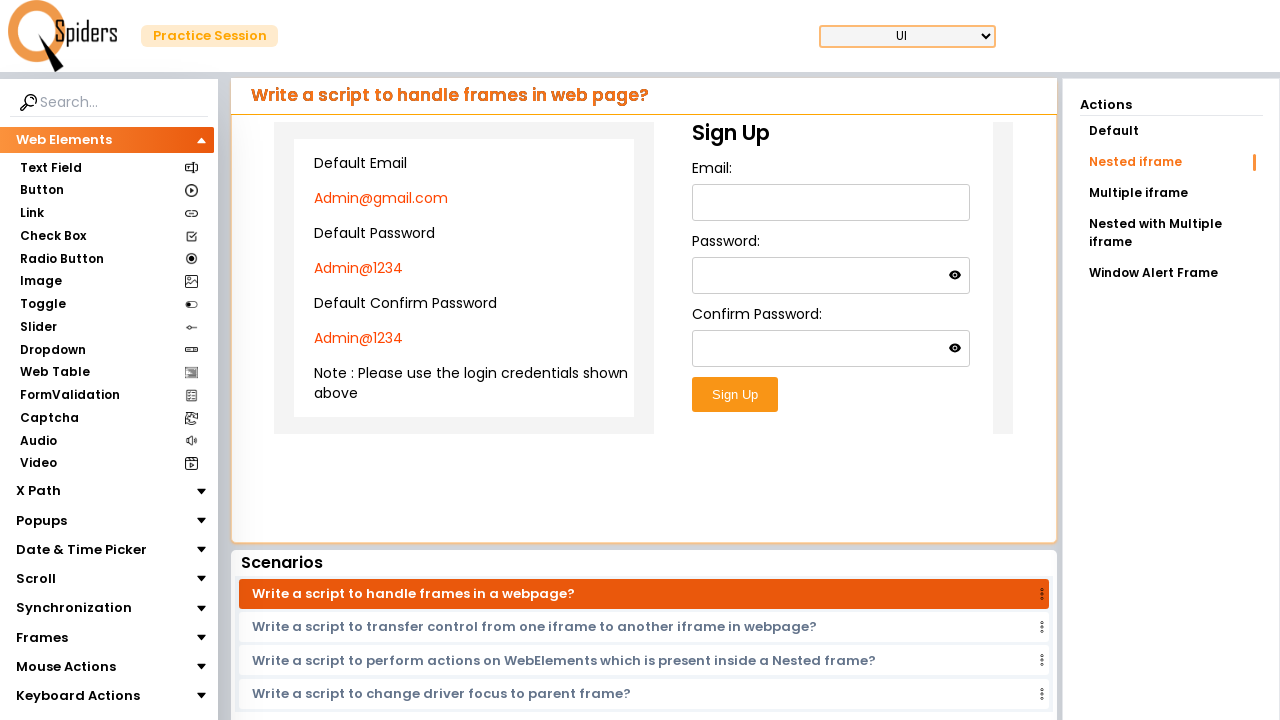

Extracted text content from 3 paragraph elements
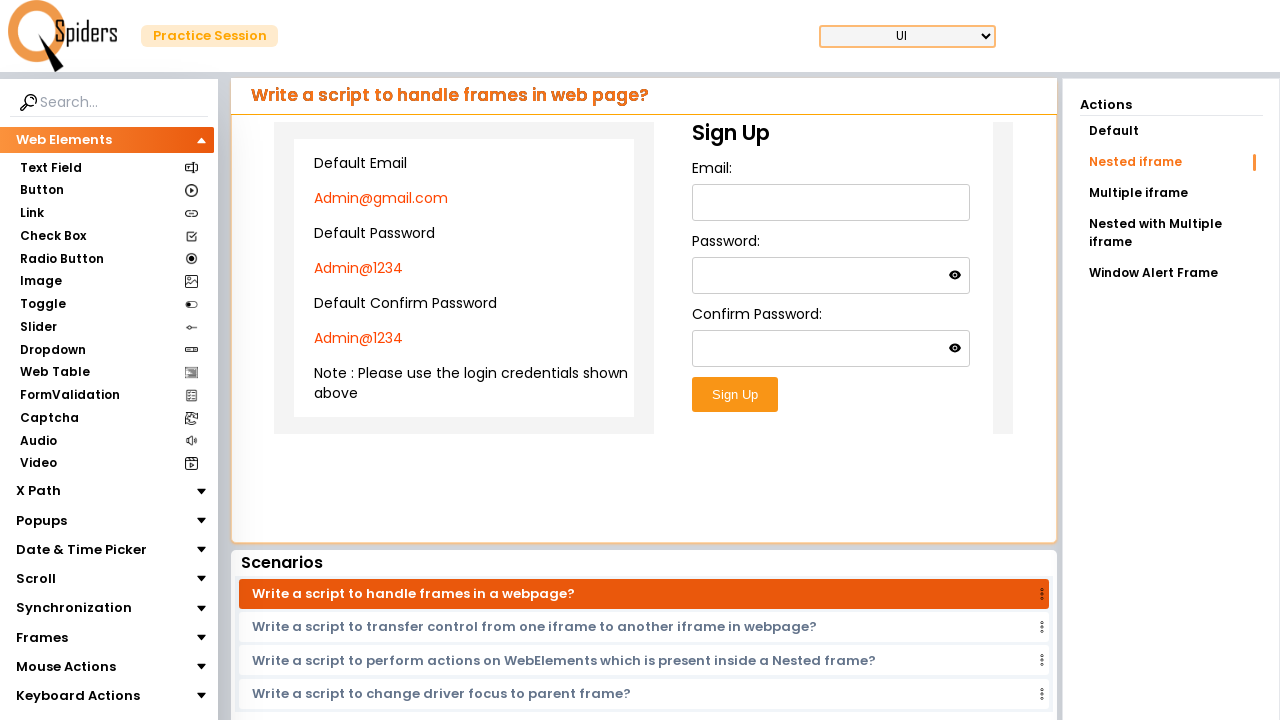

Located the nested inner iframe
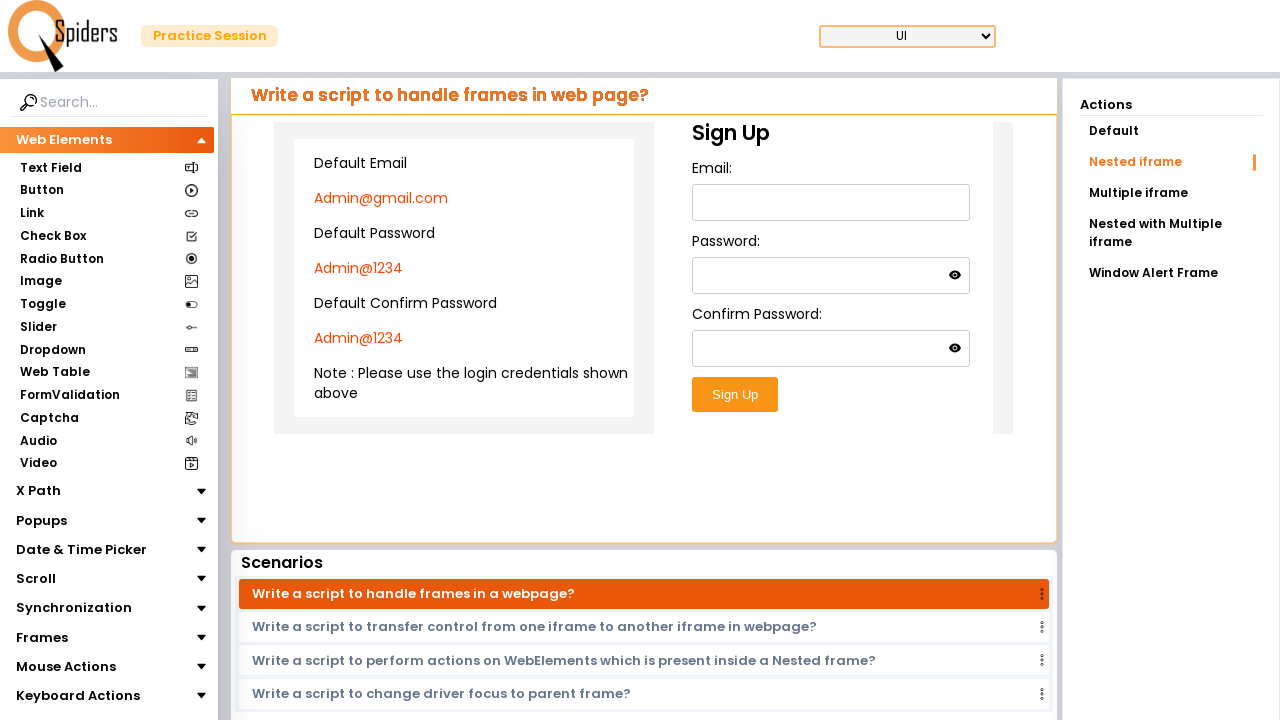

Filled input field 1 with paragraph text: 'Admin@gmail.com' on iframe >> nth=0 >> internal:control=enter-frame >> iframe >> nth=0 >> internal:c
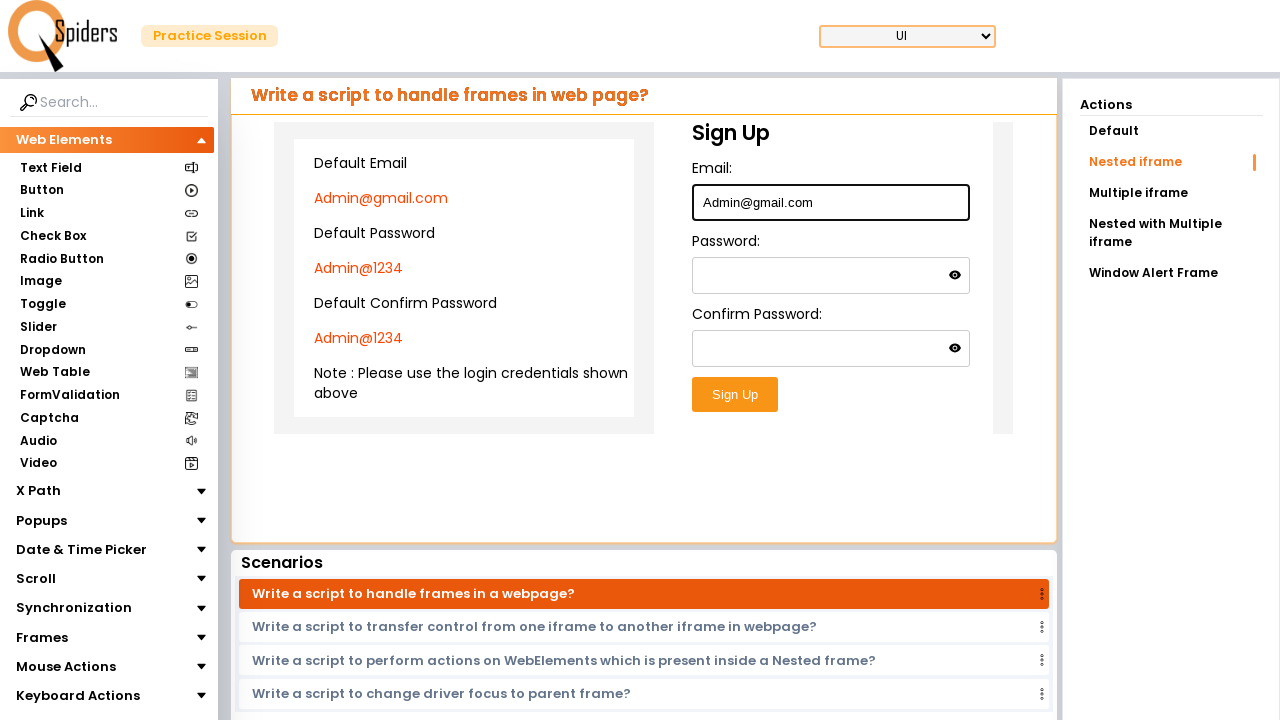

Filled input field 2 with paragraph text: 'Admin@1234' on iframe >> nth=0 >> internal:control=enter-frame >> iframe >> nth=0 >> internal:c
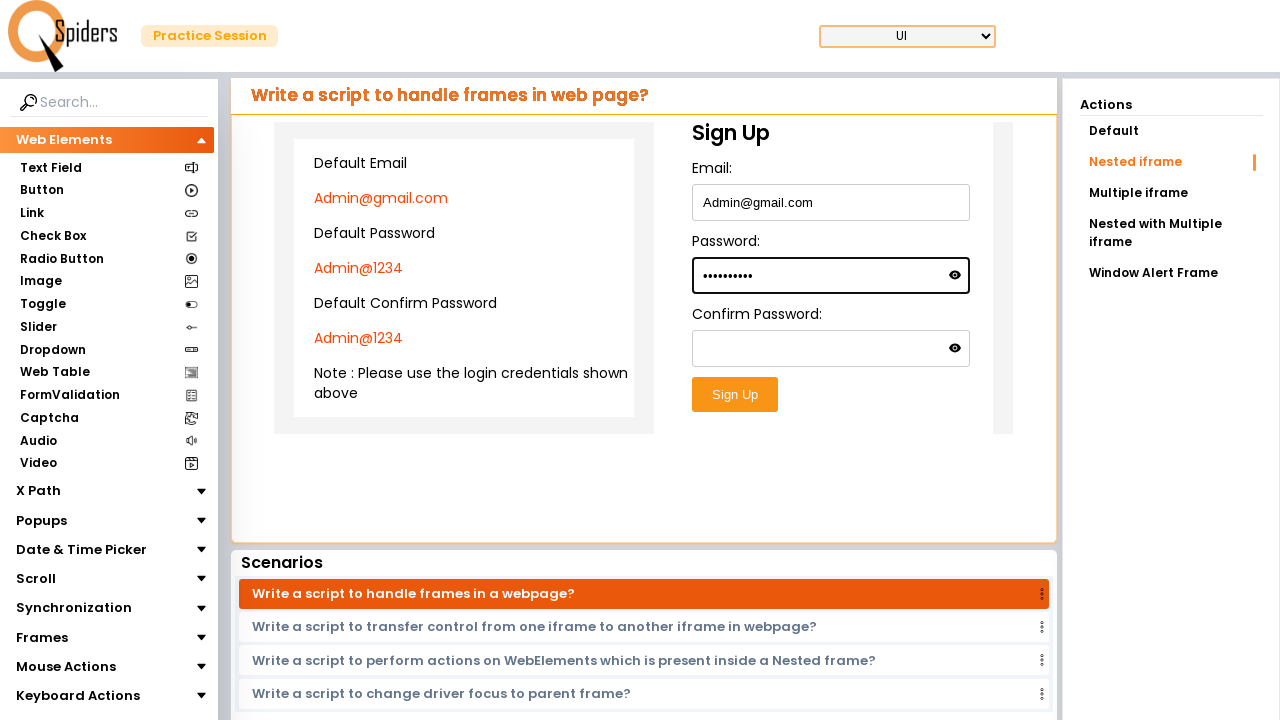

Filled input field 3 with paragraph text: 'Admin@1234' on iframe >> nth=0 >> internal:control=enter-frame >> iframe >> nth=0 >> internal:c
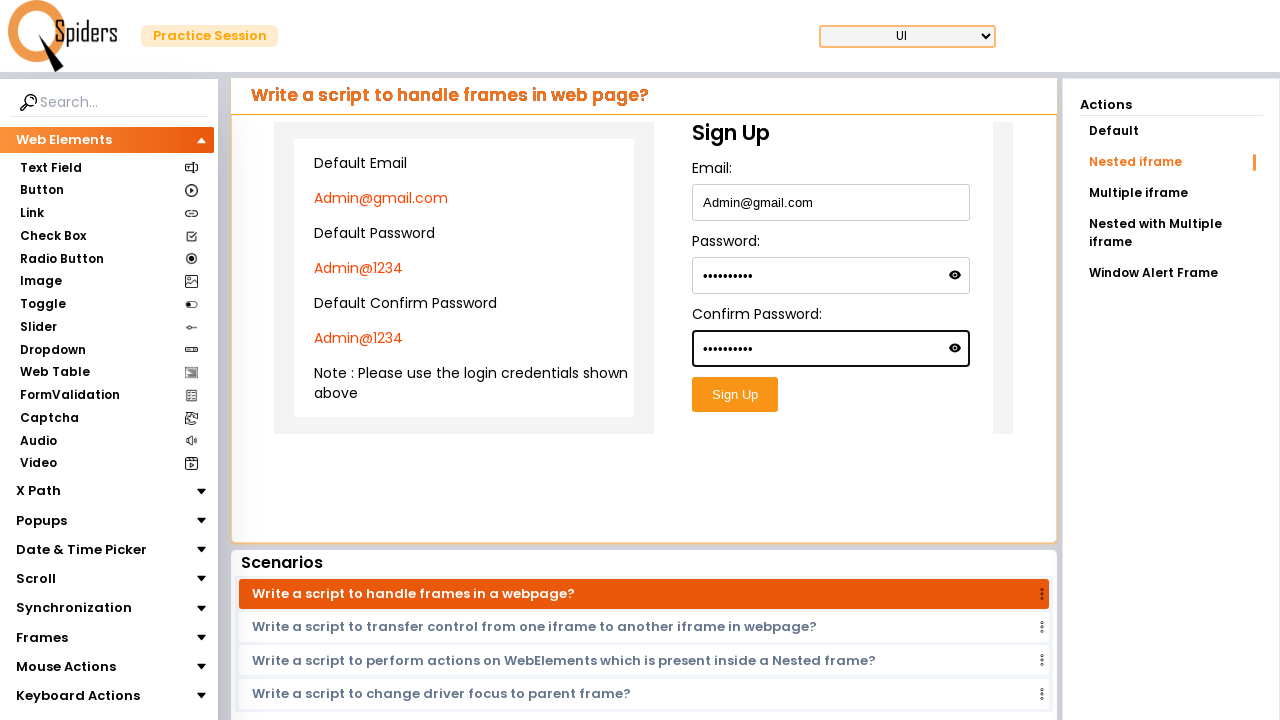

Waited before clicking Sign Up button (2000ms timeout)
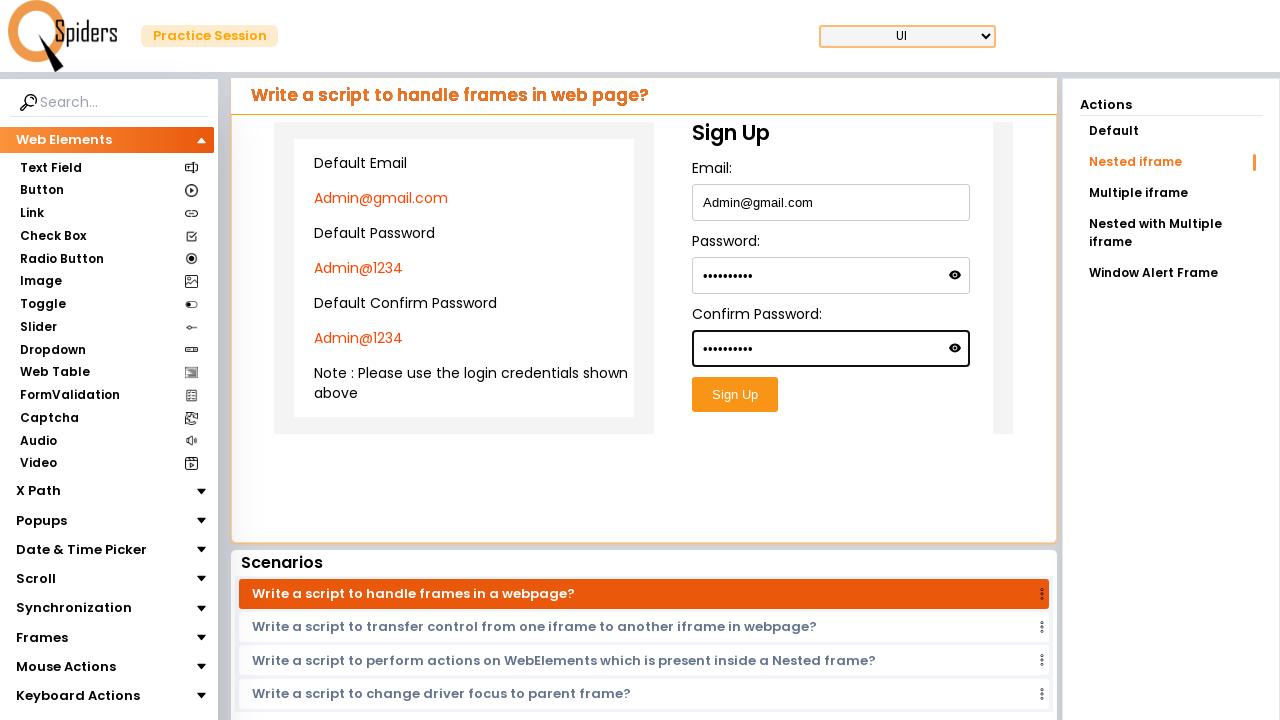

Clicked the Sign Up button in inner frame at (735, 395) on iframe >> nth=0 >> internal:control=enter-frame >> iframe >> nth=0 >> internal:c
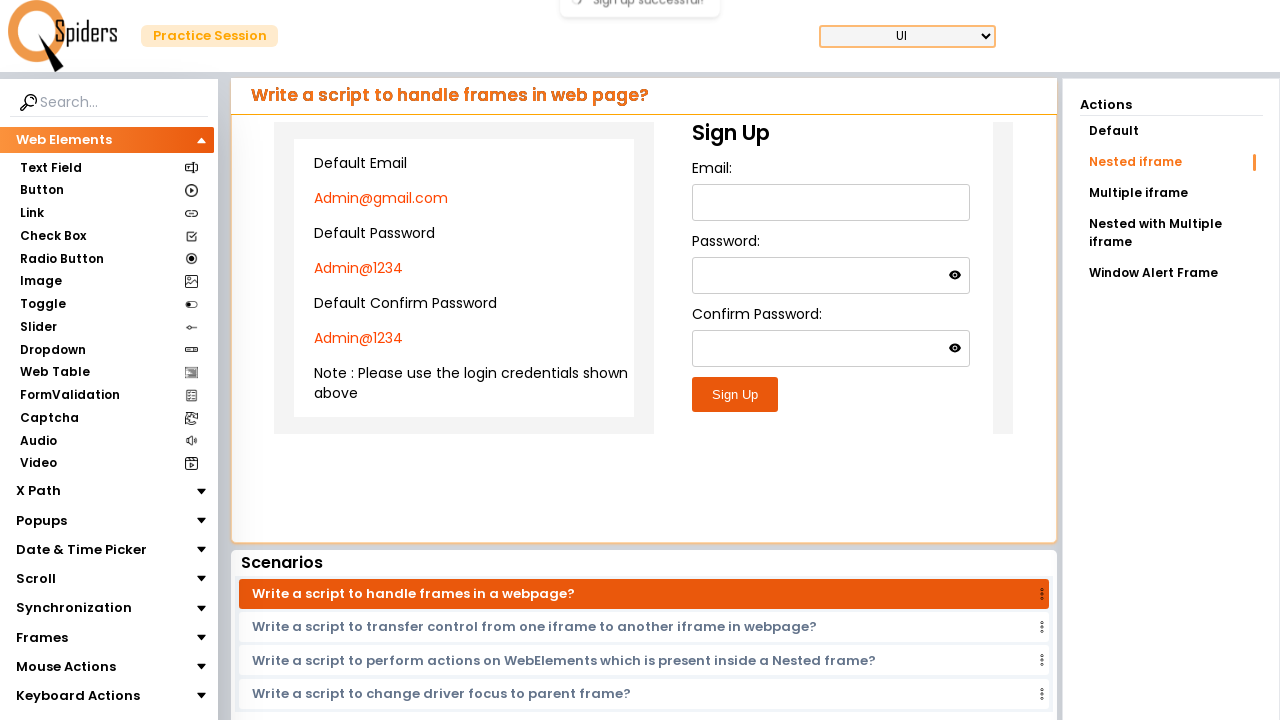

Verified success message 'Sign up successful!' is displayed
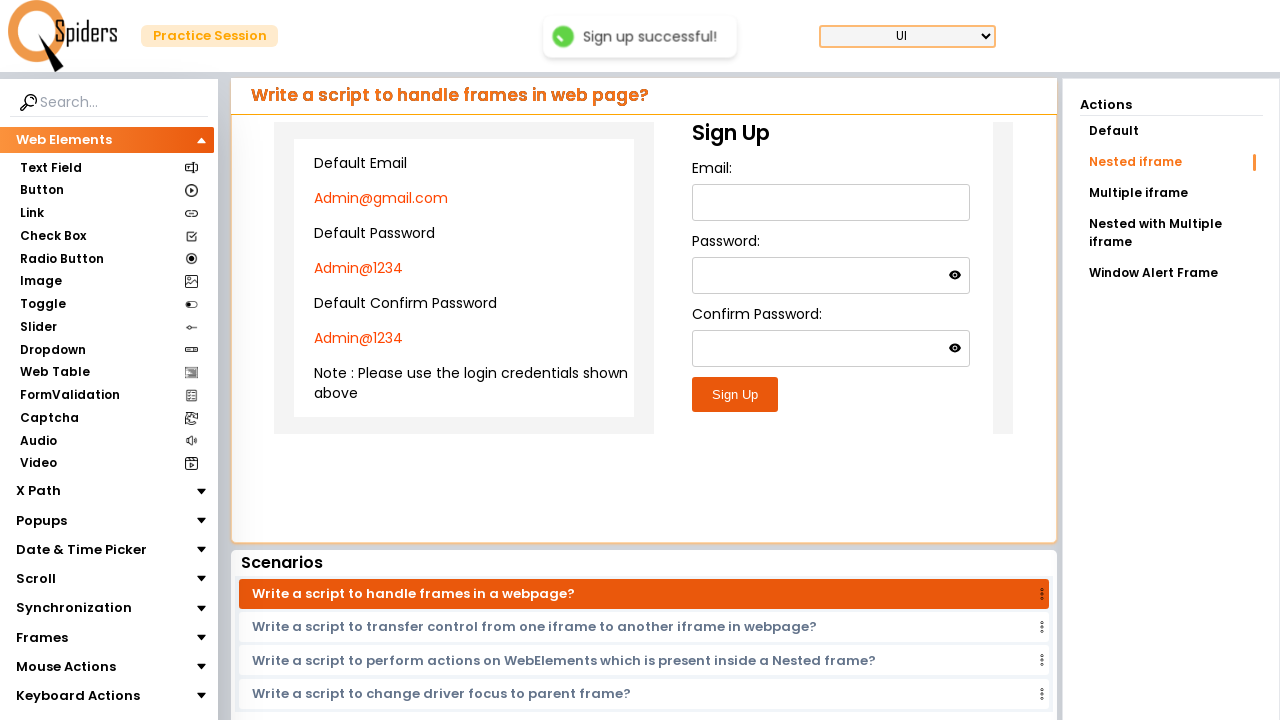

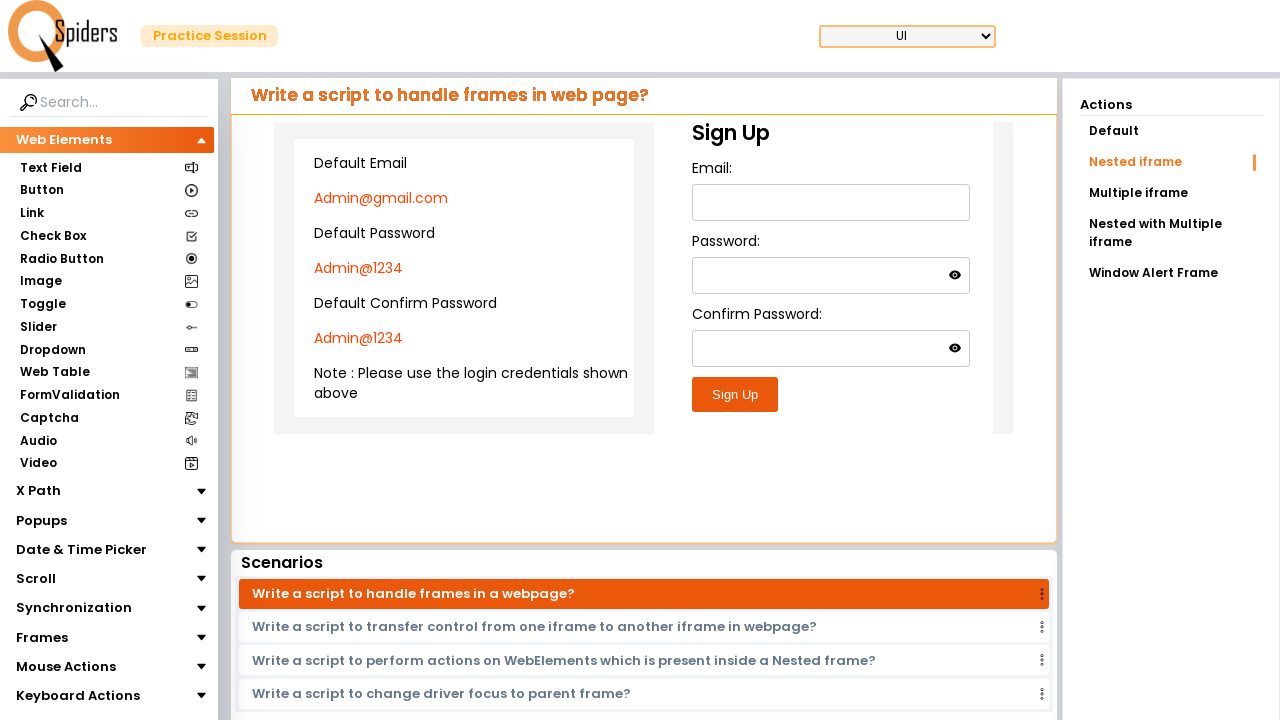